Tests basic alert handling by clicking a button that triggers an alert and accepting it

Starting URL: https://demoqa.com/alerts

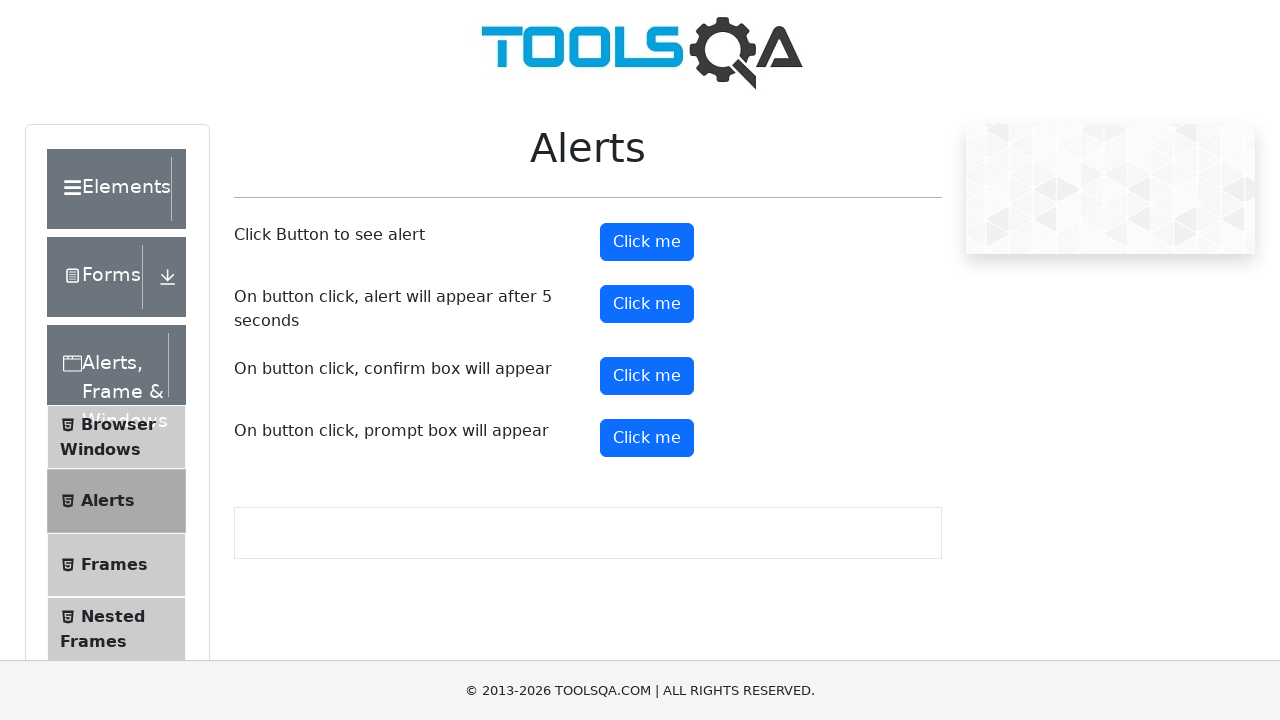

Navigated to alerts demo page
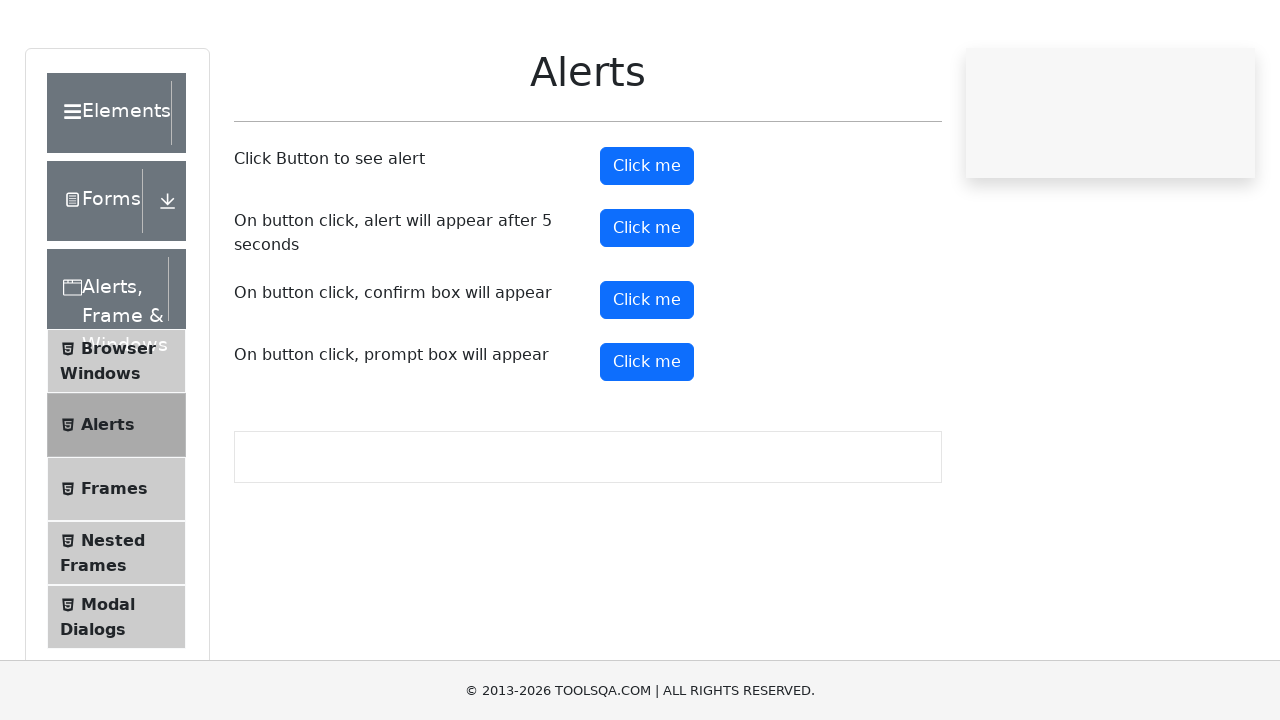

Clicked button to trigger alert at (647, 242) on #alertButton
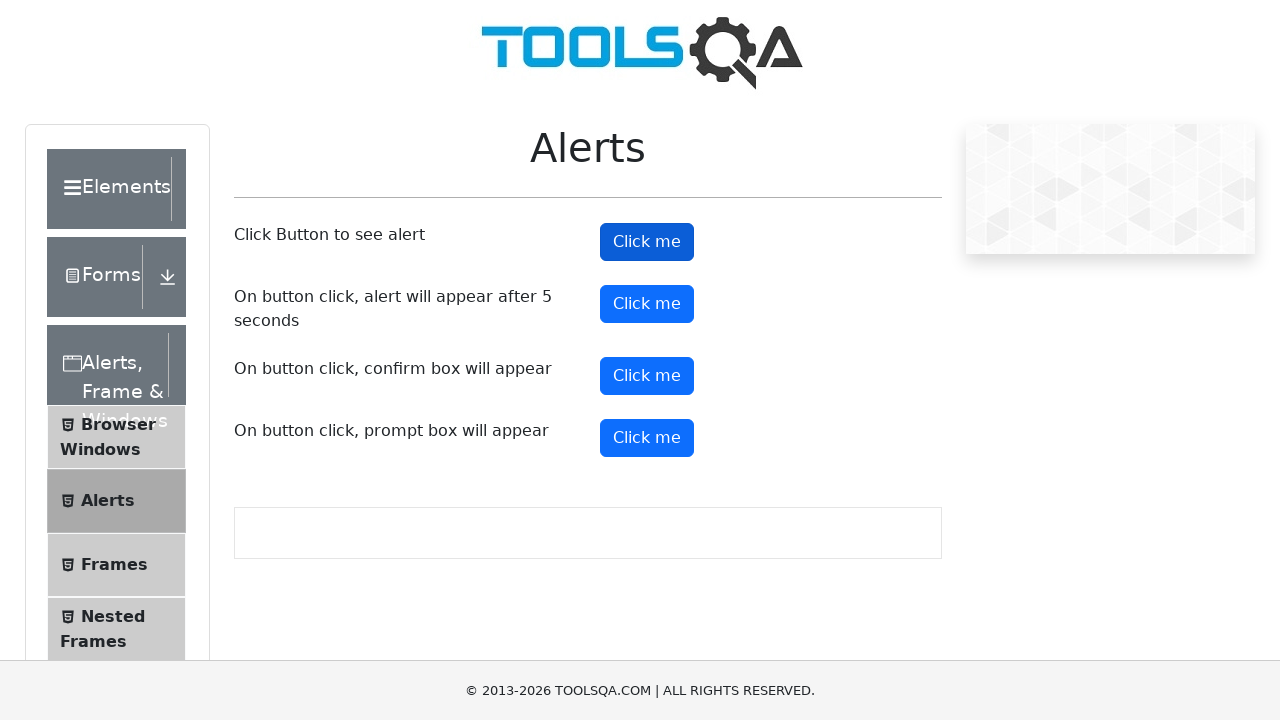

Set up dialog handler to accept alert
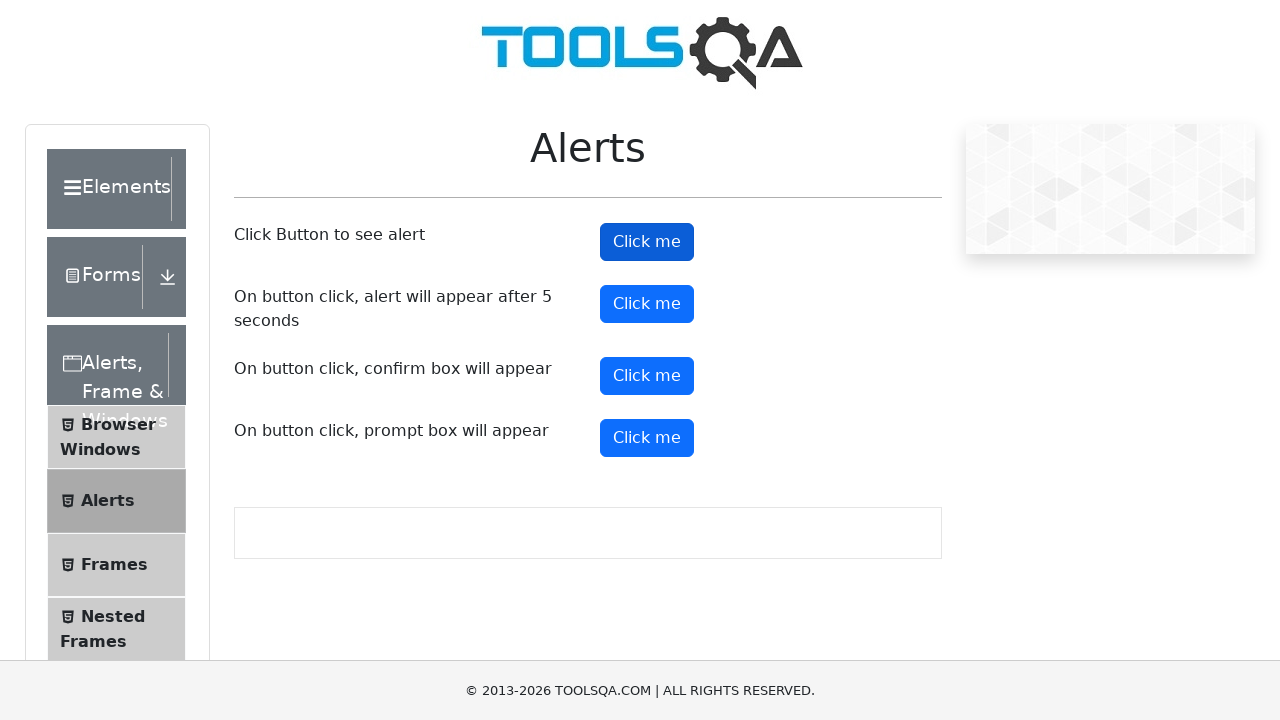

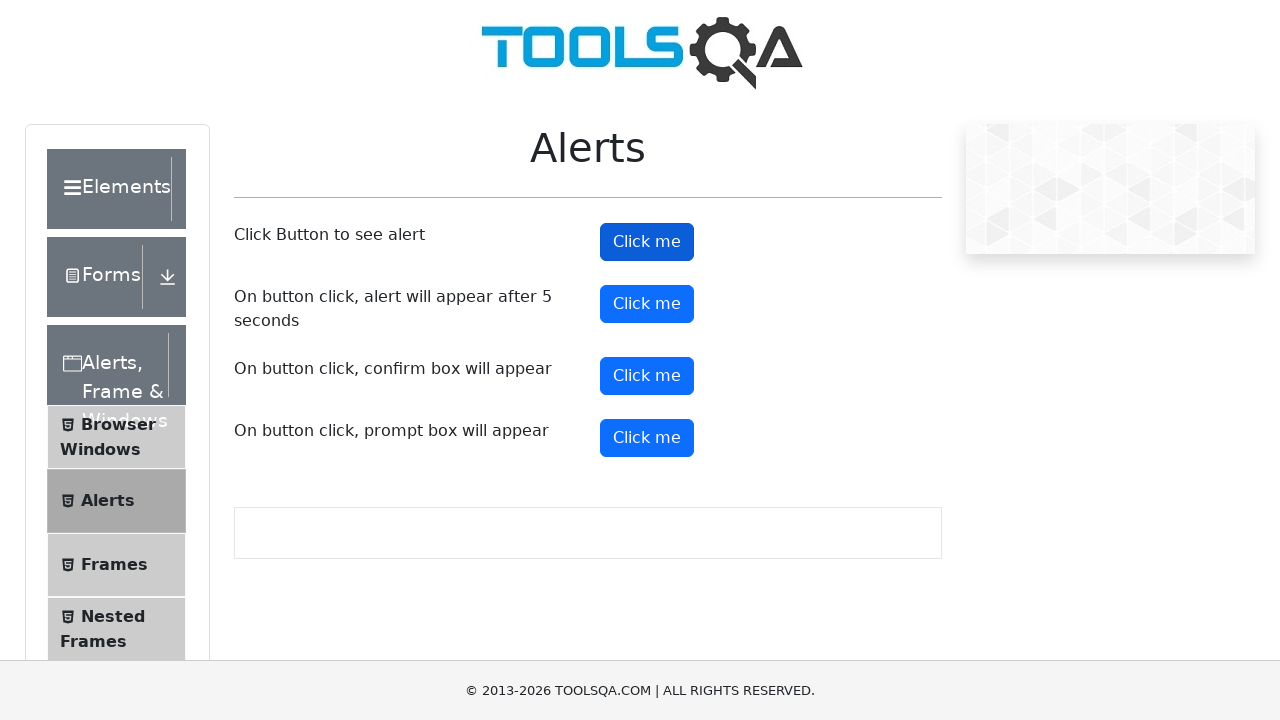